Tests mouse/keyboard interactions on the Selenium HQ website by performing a key up action on the SHIFT key and then clicking on the Projects link.

Starting URL: http://www.seleniumhq.org/

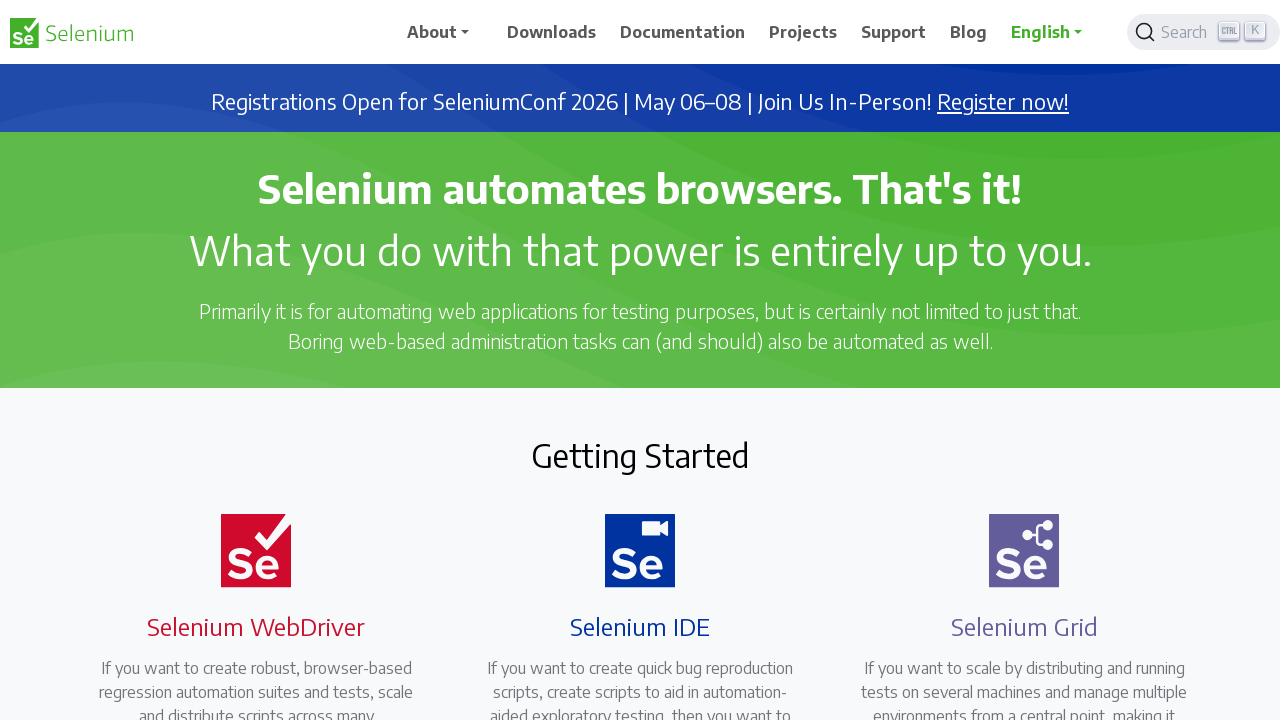

Released SHIFT key
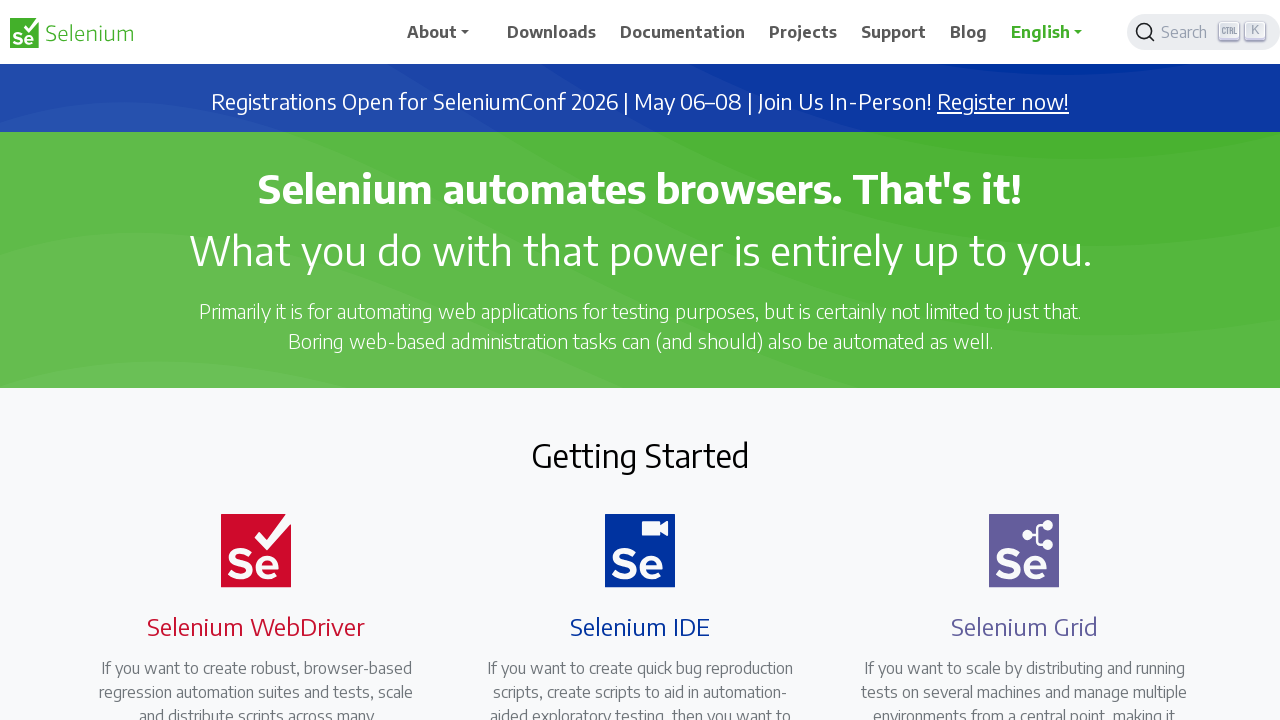

Clicked on the Projects link at (803, 32) on text=Projects
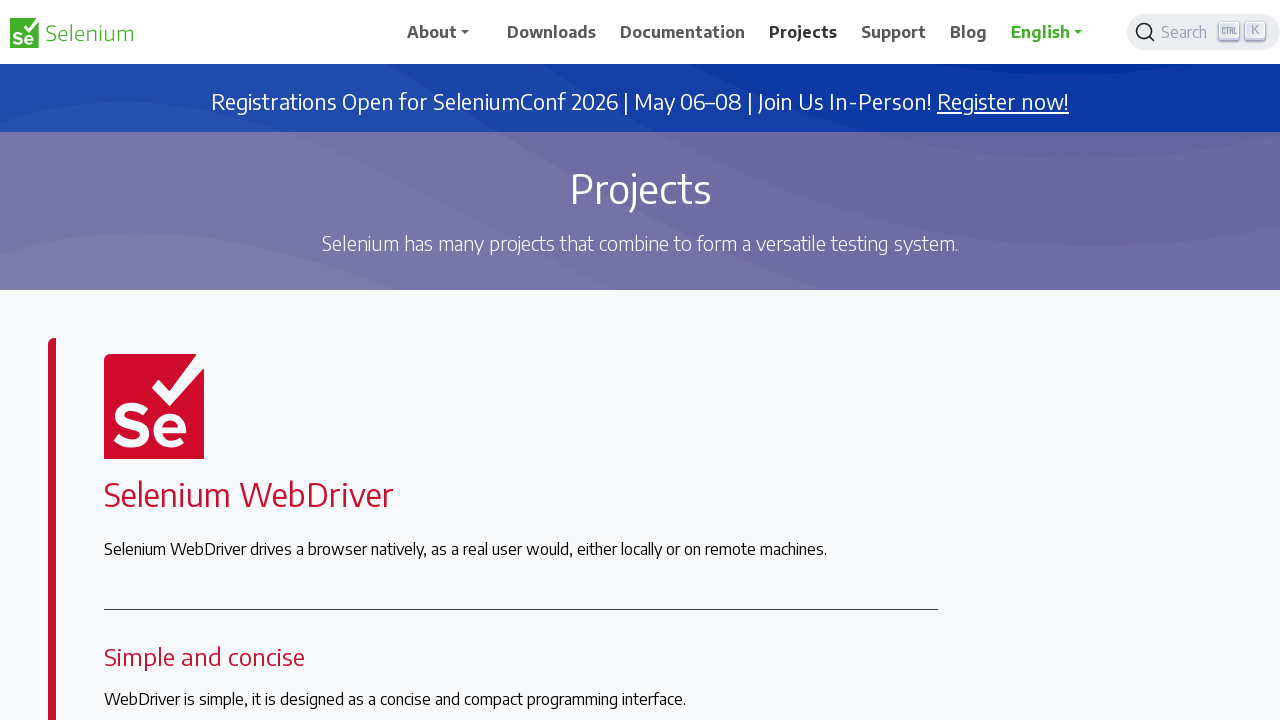

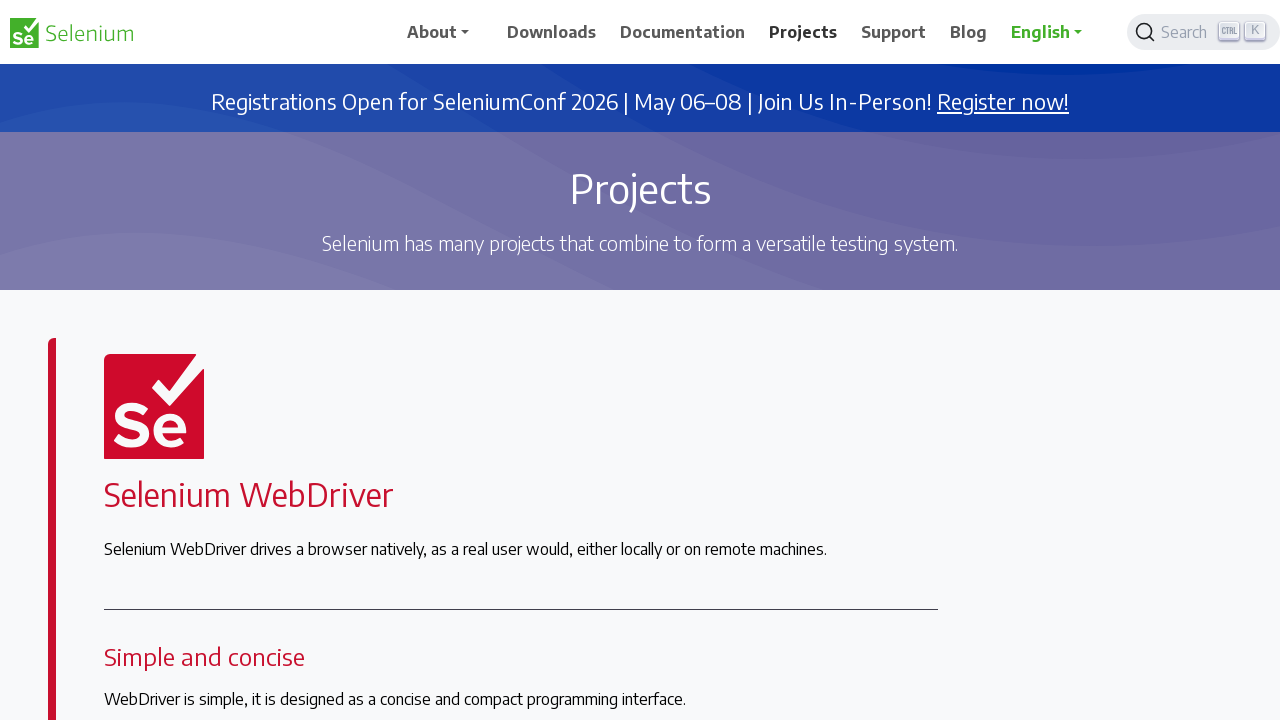